Tests fluent wait functionality by clicking a start button and waiting for a dynamically loaded element to appear

Starting URL: https://the-internet.herokuapp.com/dynamic_loading/1

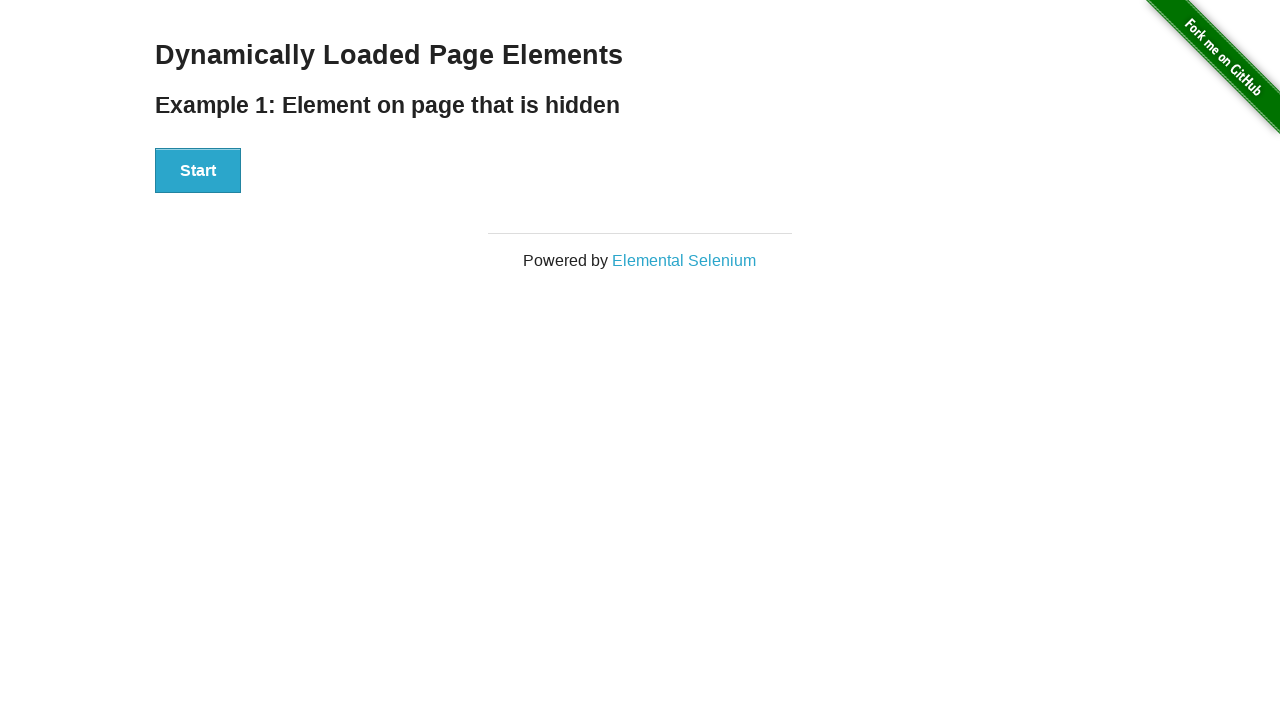

Navigated to dynamic loading test page
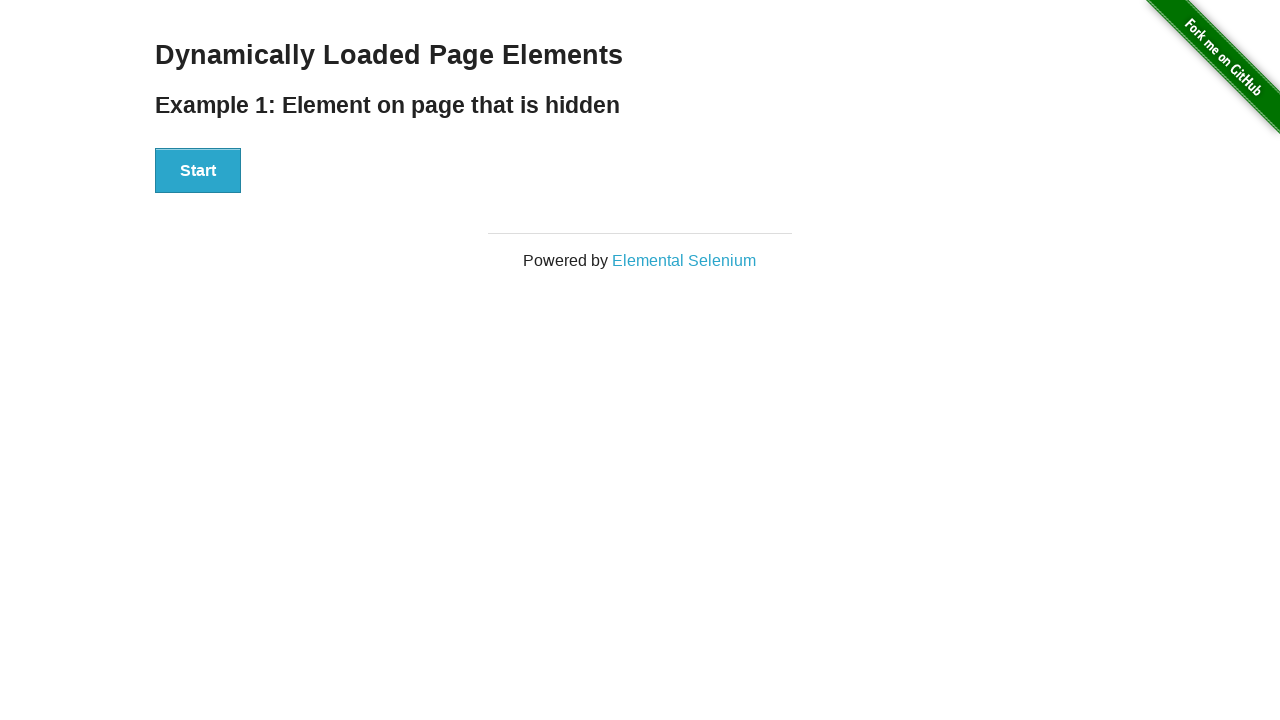

Clicked start button to trigger dynamic loading at (198, 171) on #start button
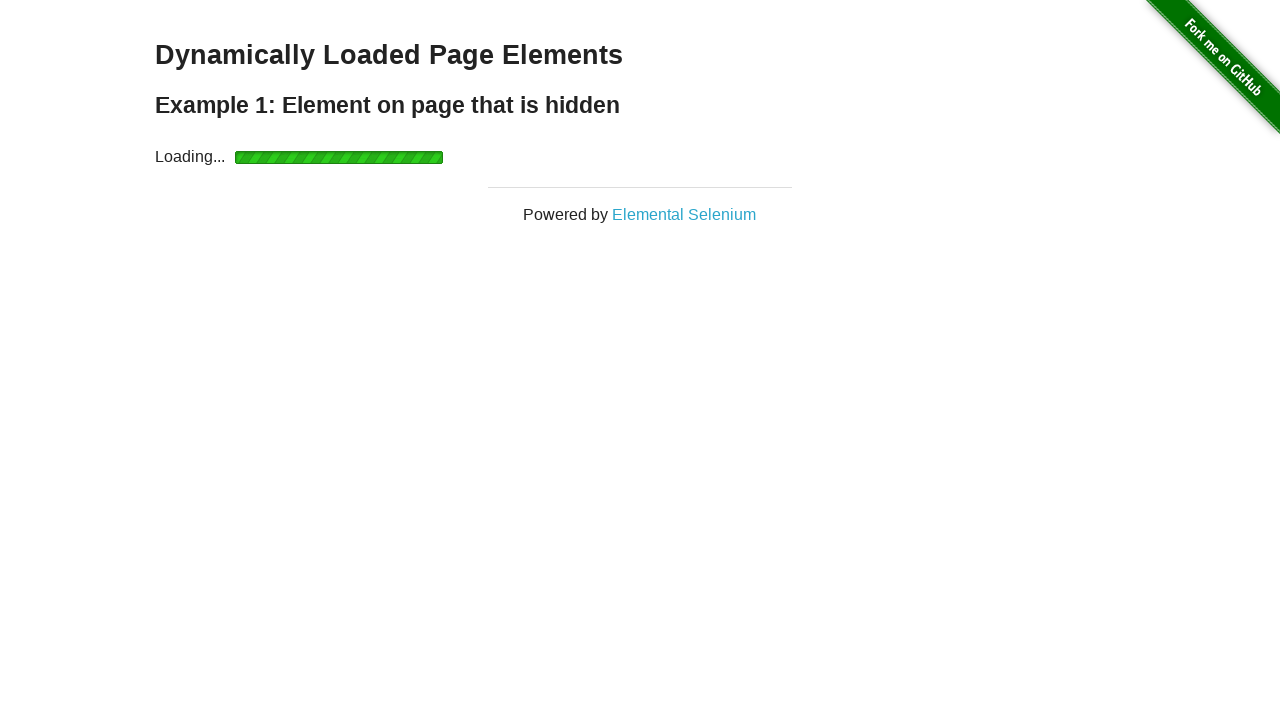

Dynamically loaded finish message appeared
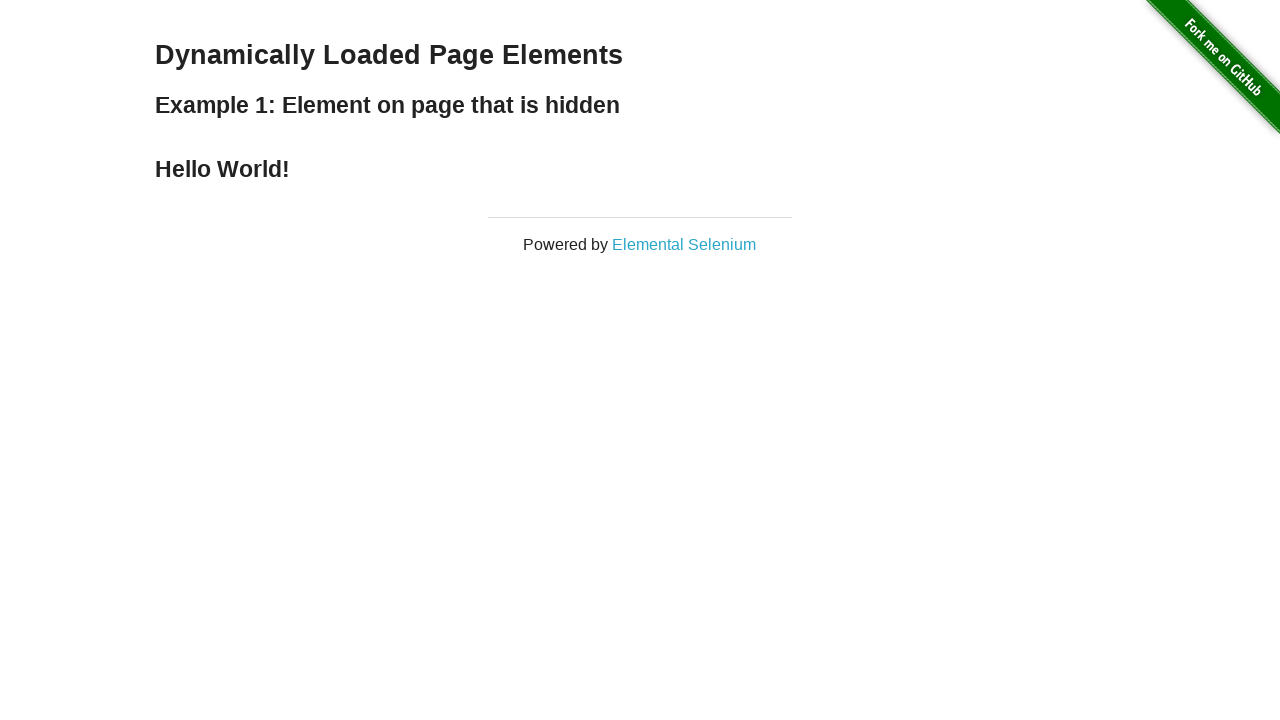

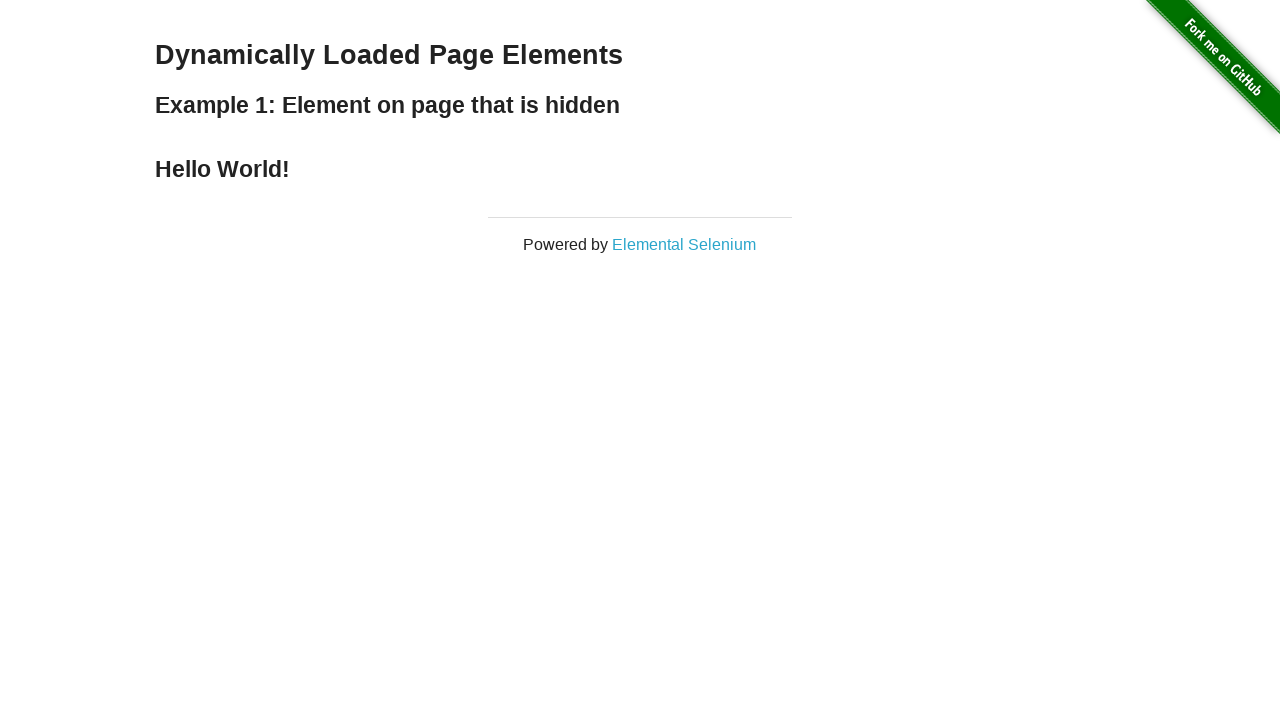